Tests that edits are cancelled when pressing Escape

Starting URL: https://demo.playwright.dev/todomvc

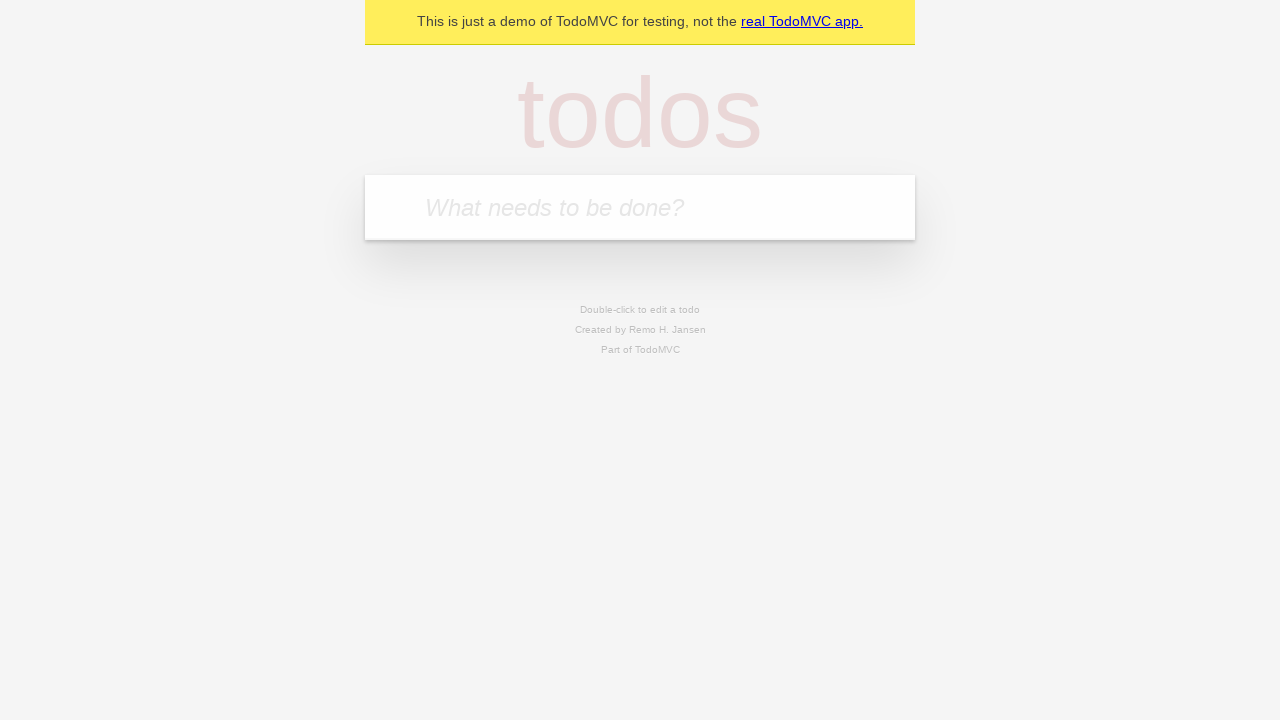

Filled new todo input with 'buy some cheese' on internal:attr=[placeholder="What needs to be done?"i]
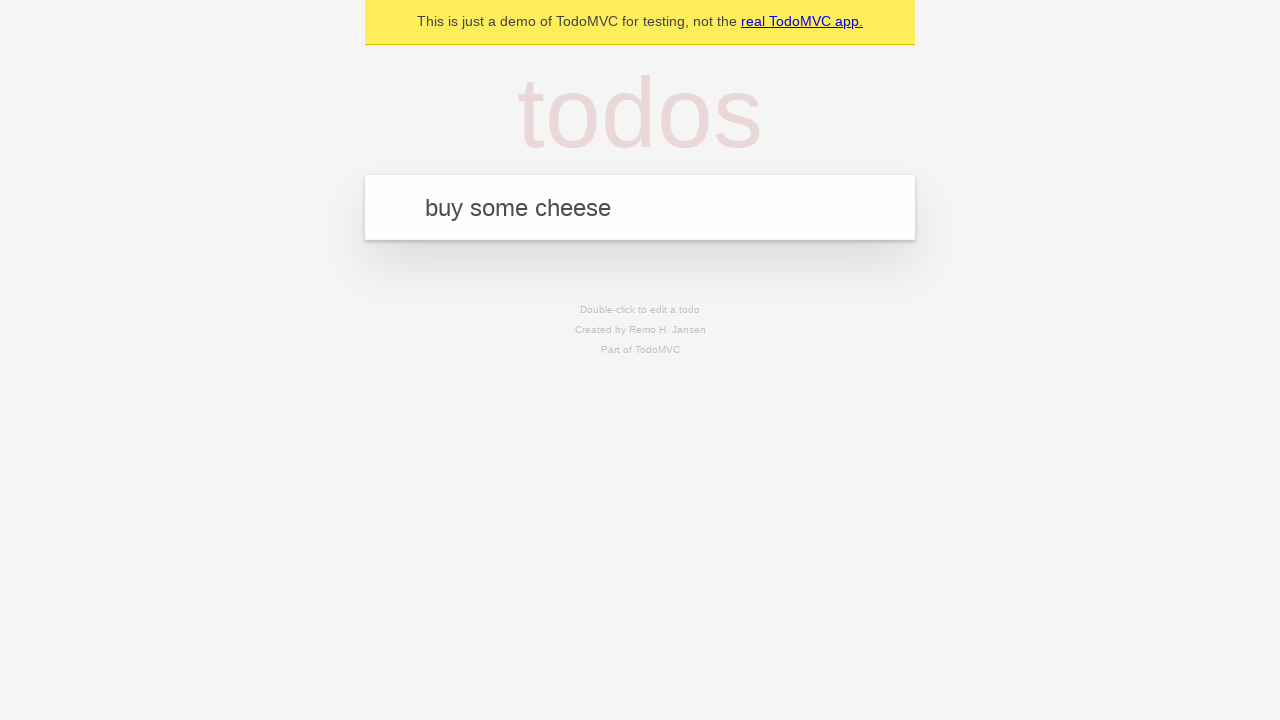

Pressed Enter to add todo 'buy some cheese' on internal:attr=[placeholder="What needs to be done?"i]
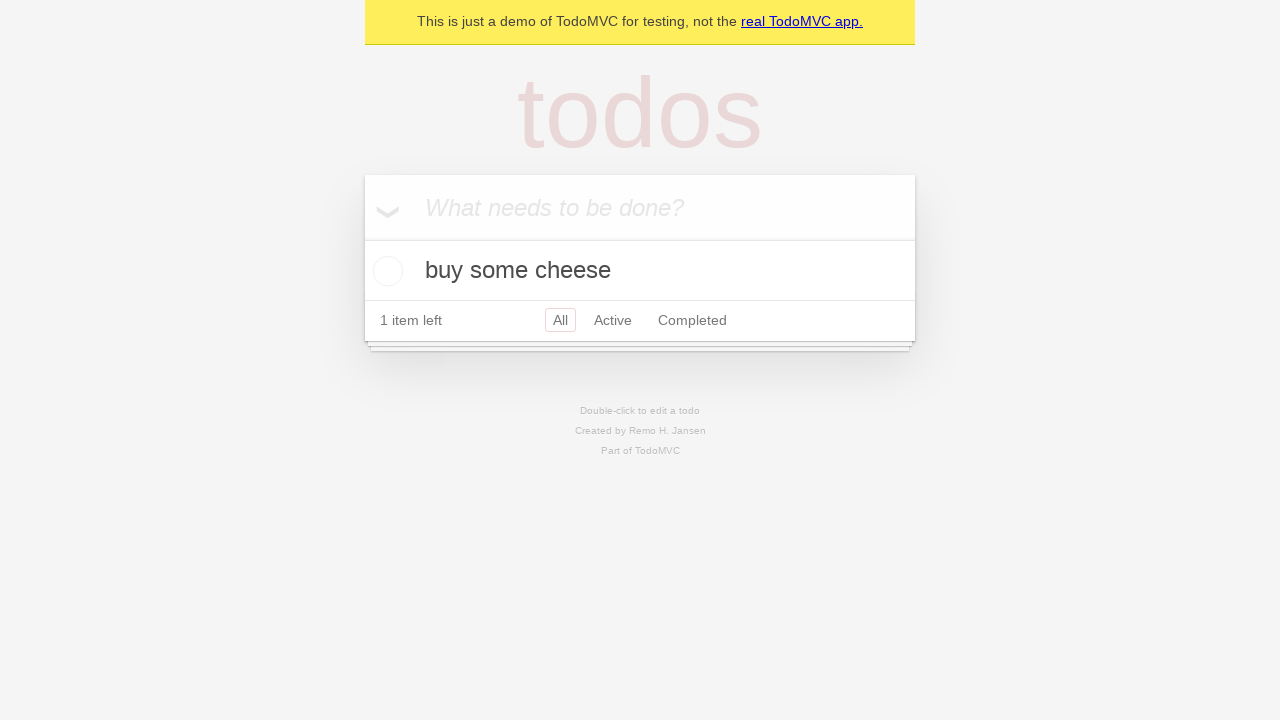

Filled new todo input with 'feed the cat' on internal:attr=[placeholder="What needs to be done?"i]
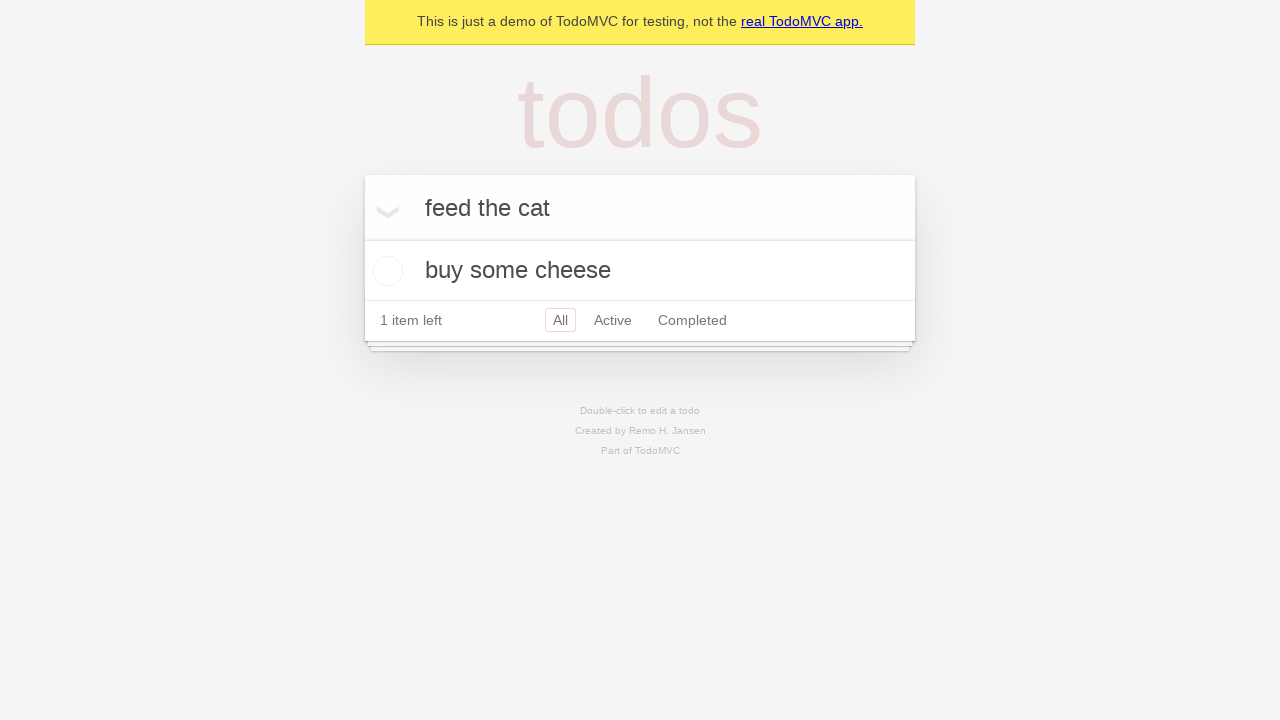

Pressed Enter to add todo 'feed the cat' on internal:attr=[placeholder="What needs to be done?"i]
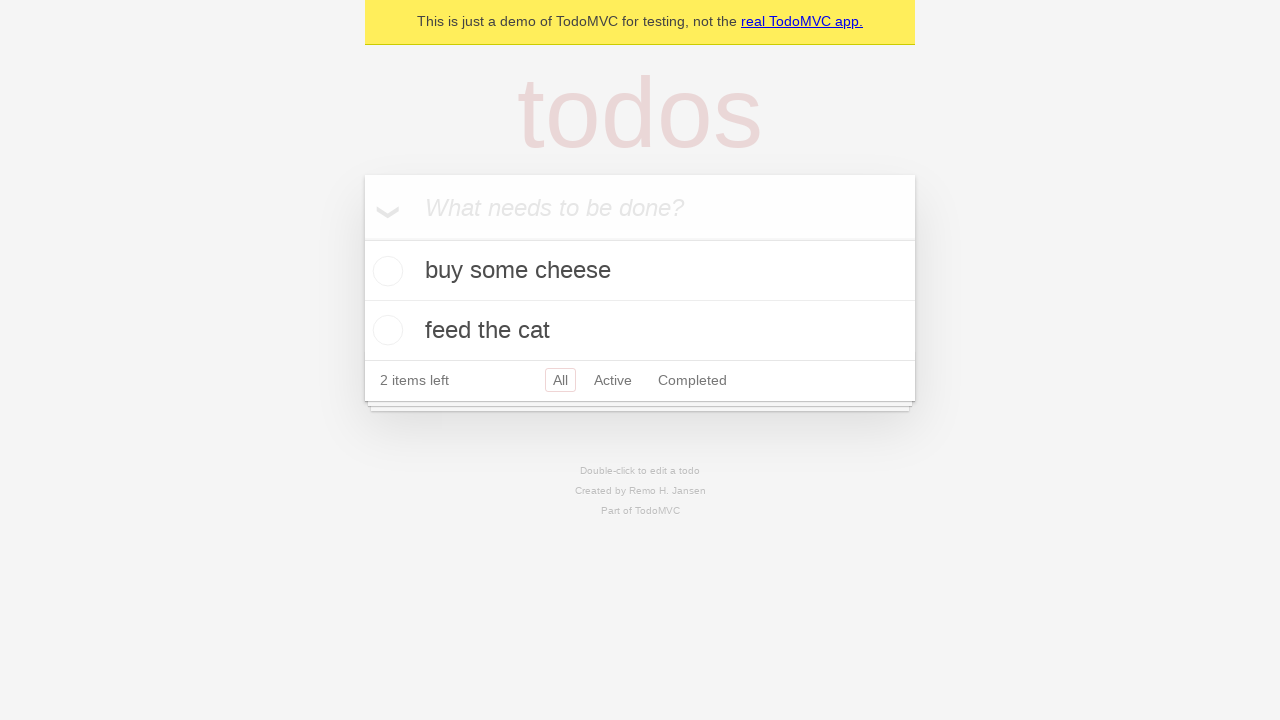

Filled new todo input with 'book a doctors appointment' on internal:attr=[placeholder="What needs to be done?"i]
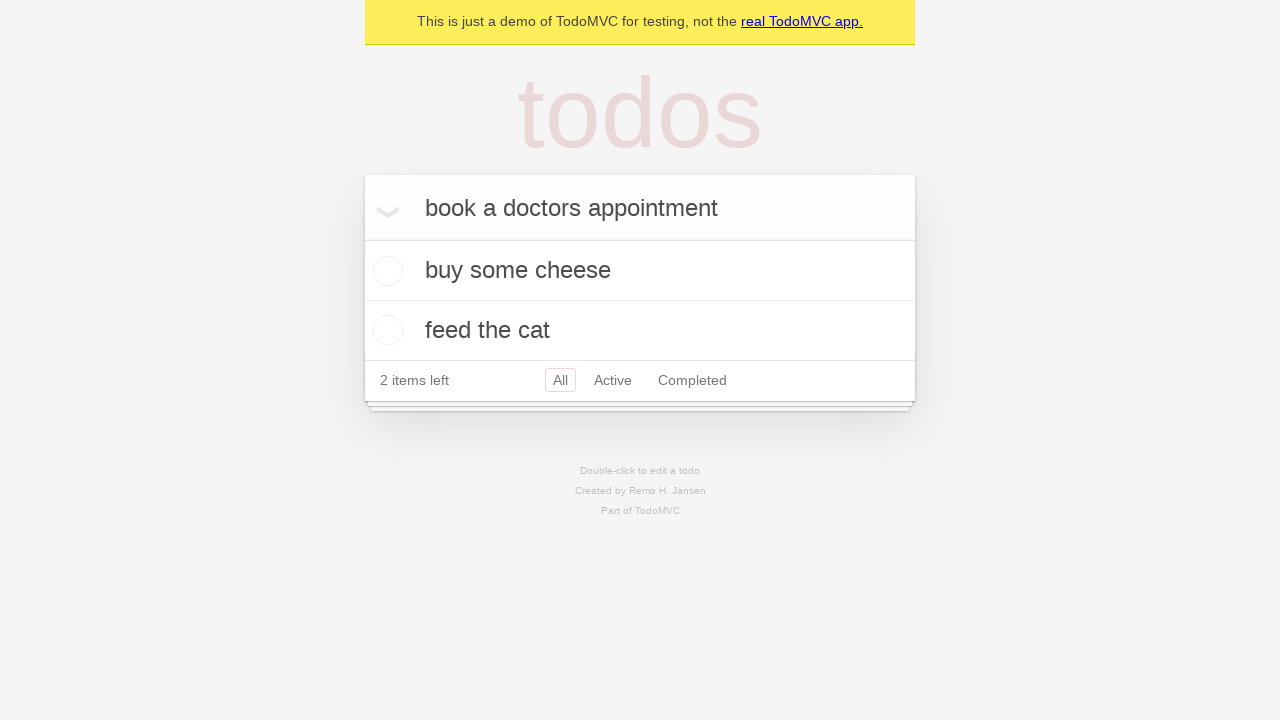

Pressed Enter to add todo 'book a doctors appointment' on internal:attr=[placeholder="What needs to be done?"i]
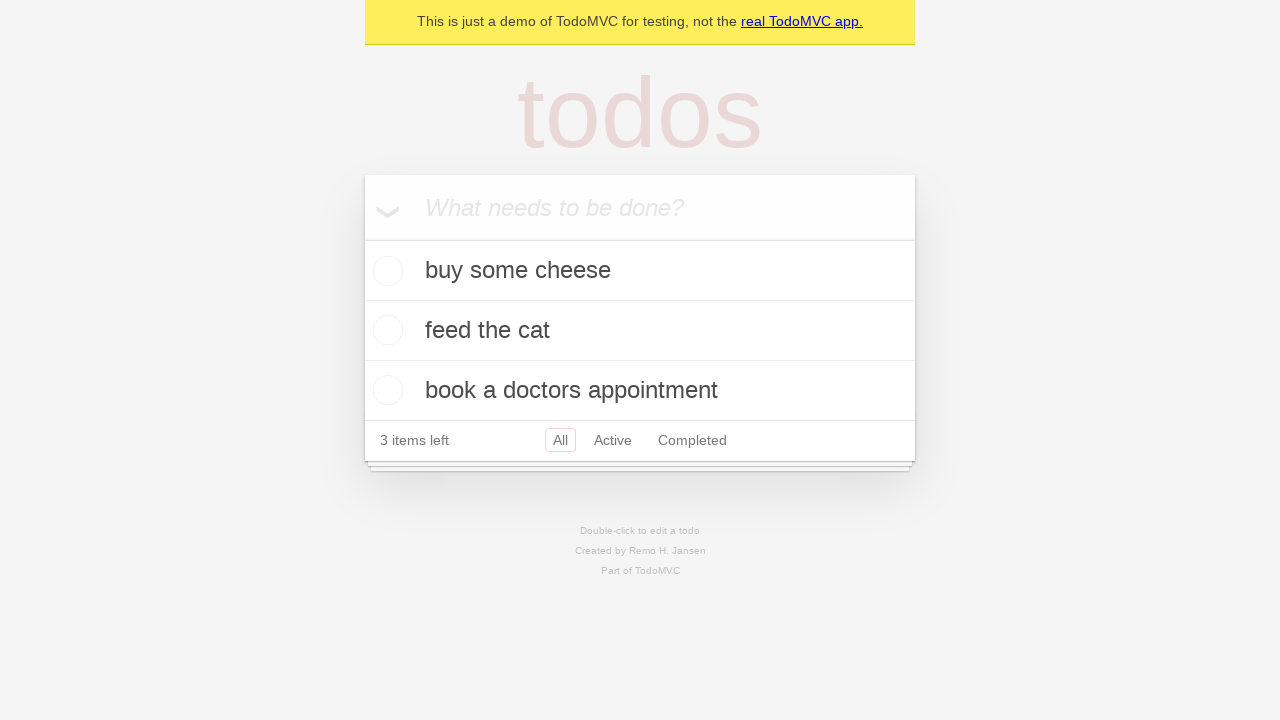

Waited for third todo item to be present
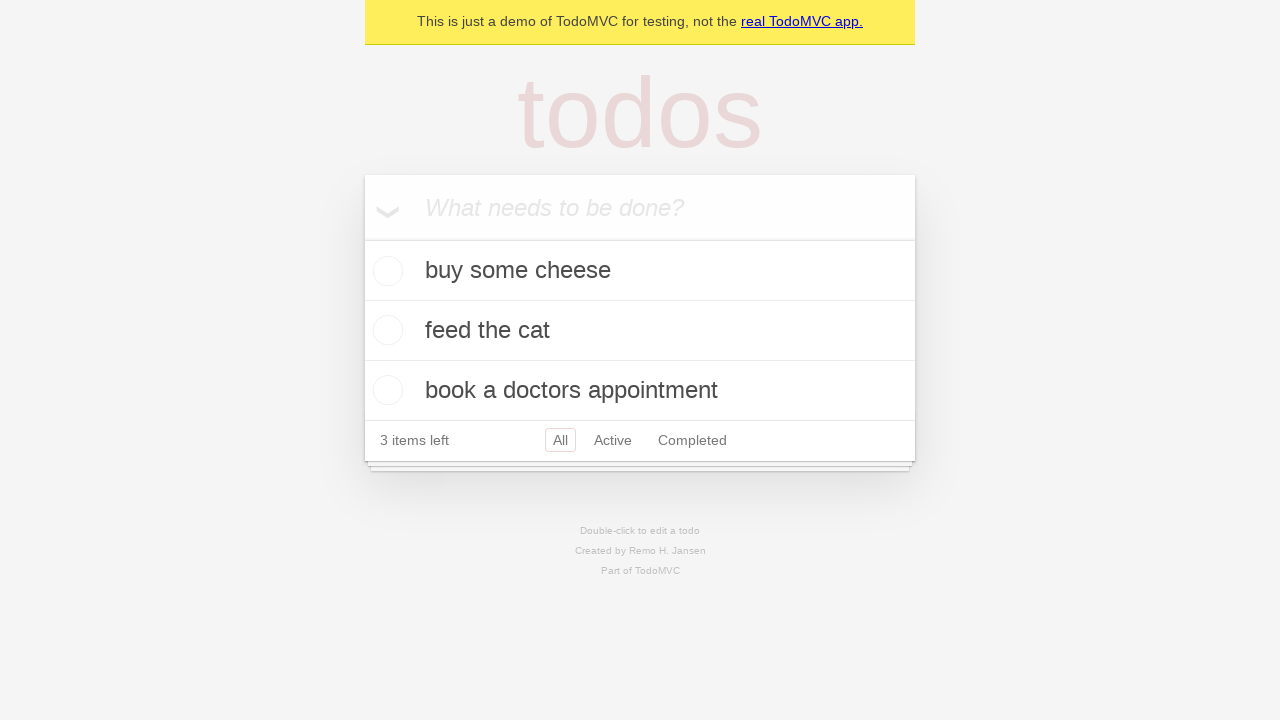

Located all todo items
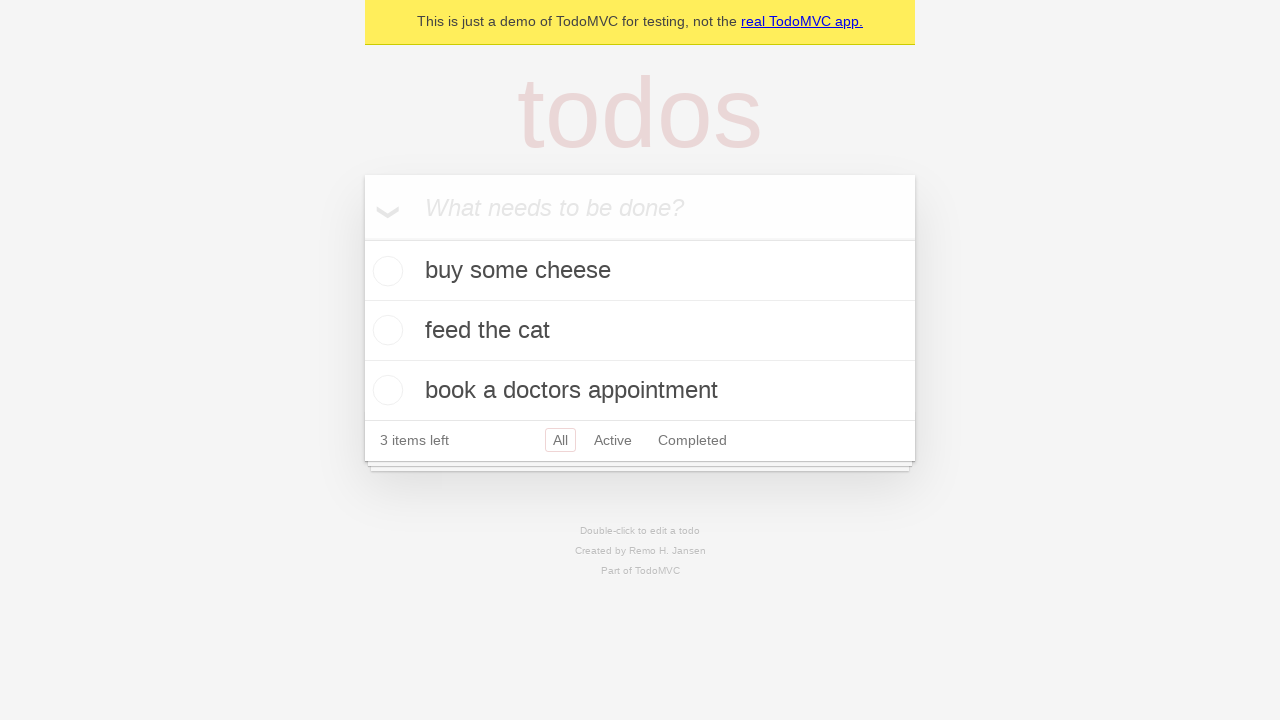

Double-clicked second todo item to enter edit mode at (640, 331) on internal:testid=[data-testid="todo-item"s] >> nth=1
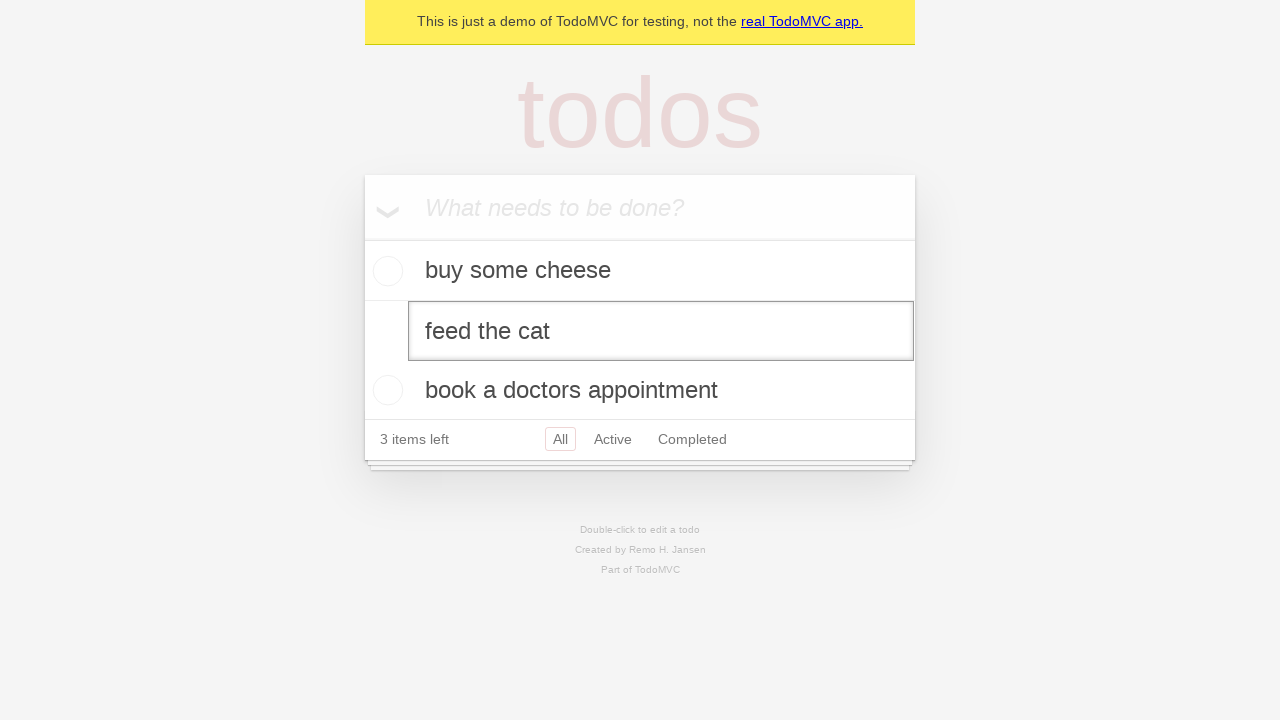

Filled edit textbox with 'buy some sausages' on internal:testid=[data-testid="todo-item"s] >> nth=1 >> internal:role=textbox[nam
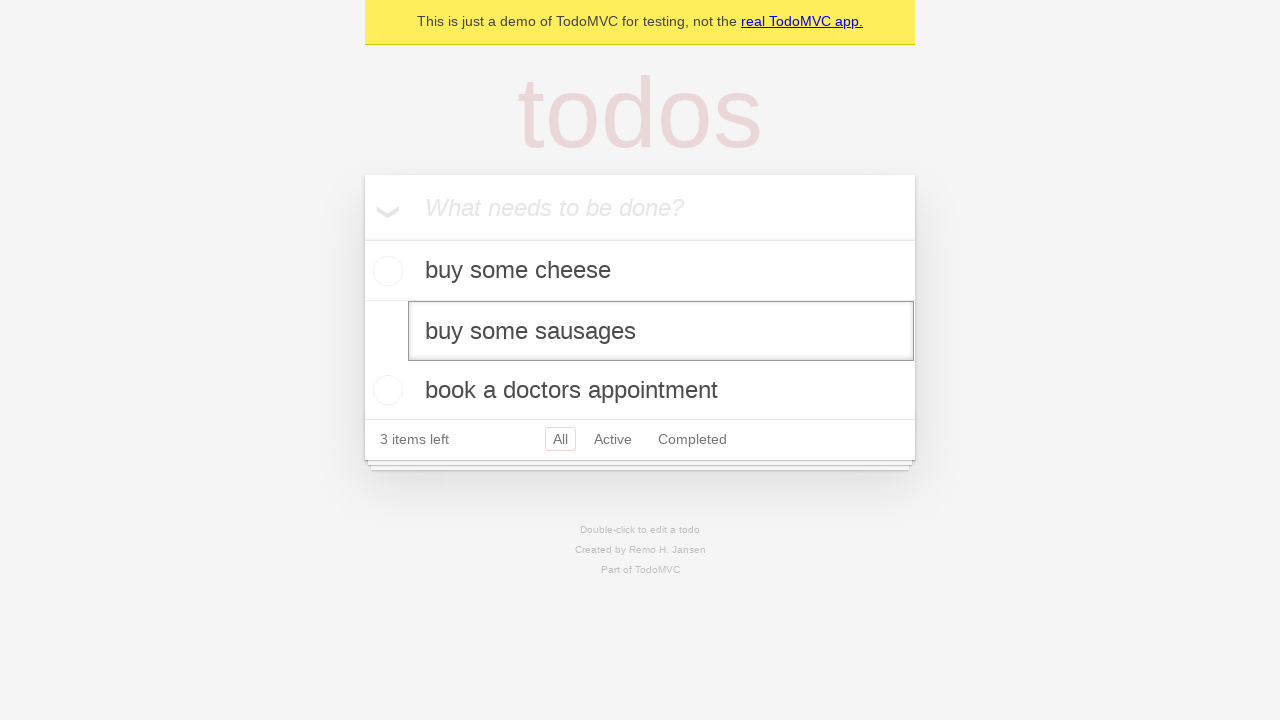

Pressed Escape key to cancel edit on internal:testid=[data-testid="todo-item"s] >> nth=1 >> internal:role=textbox[nam
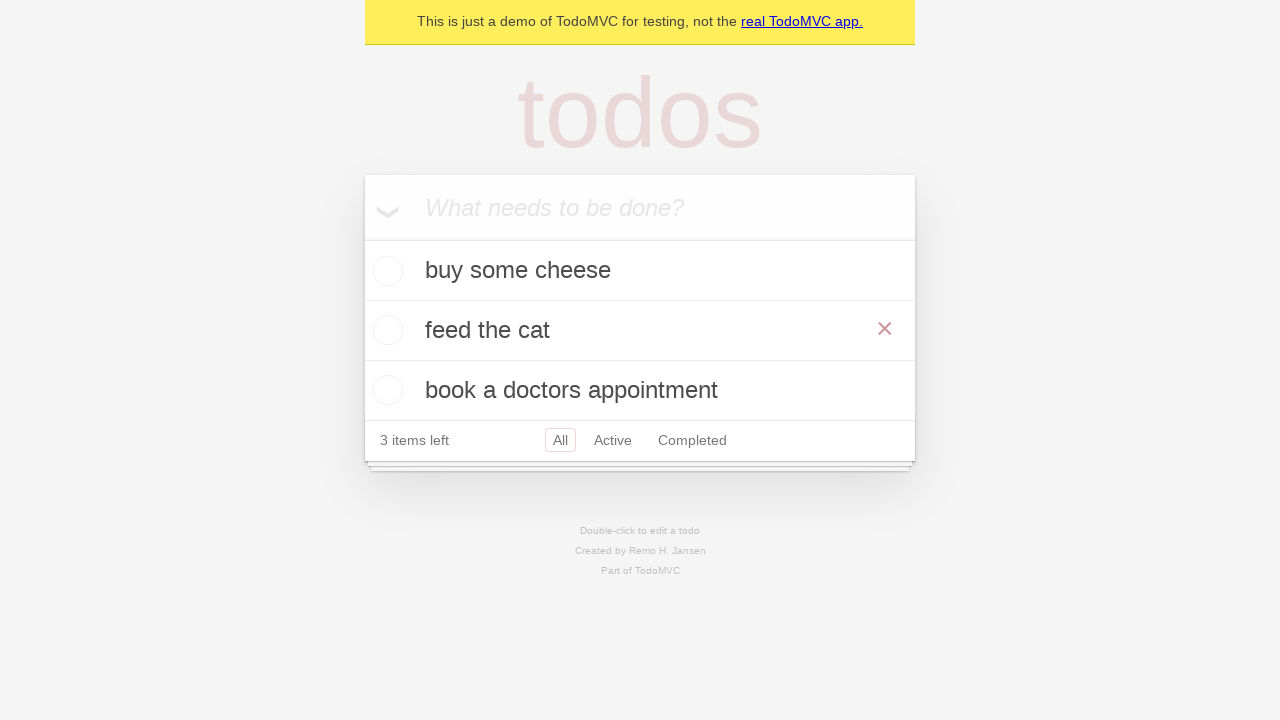

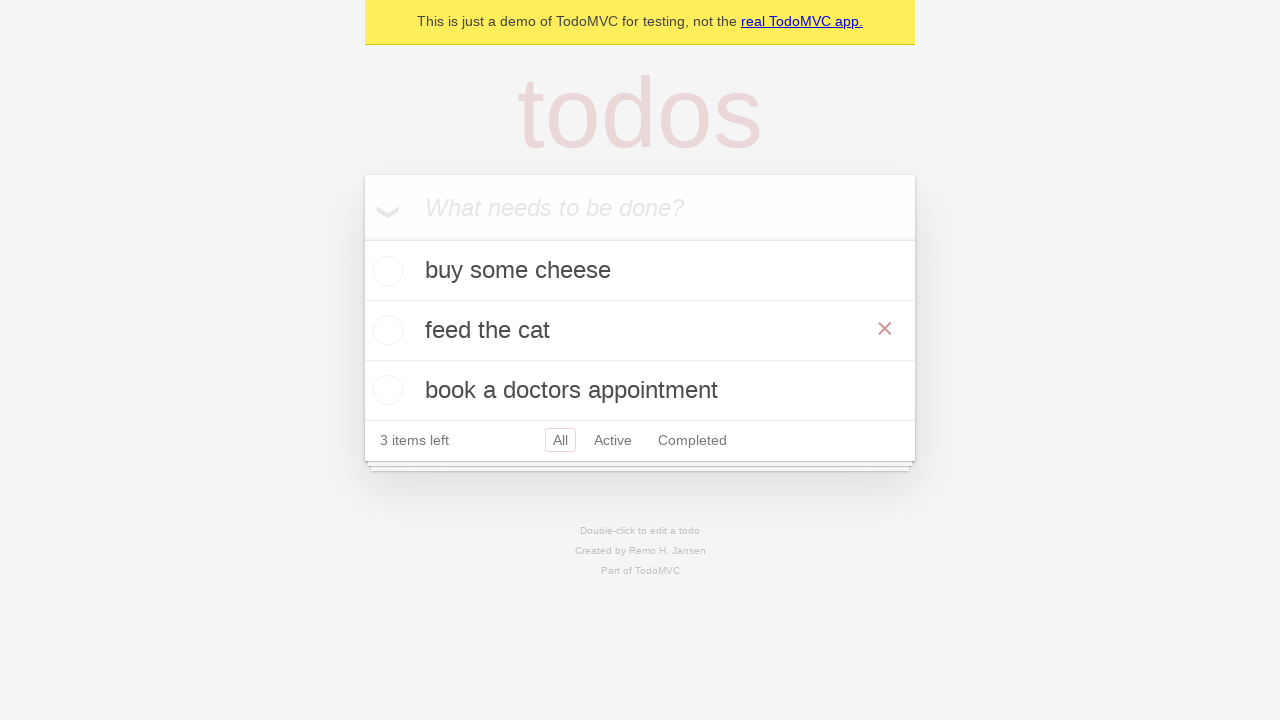